Tests navigation to CKEditor page by clicking through menu items

Starting URL: https://demo.automationtesting.in/Register.html

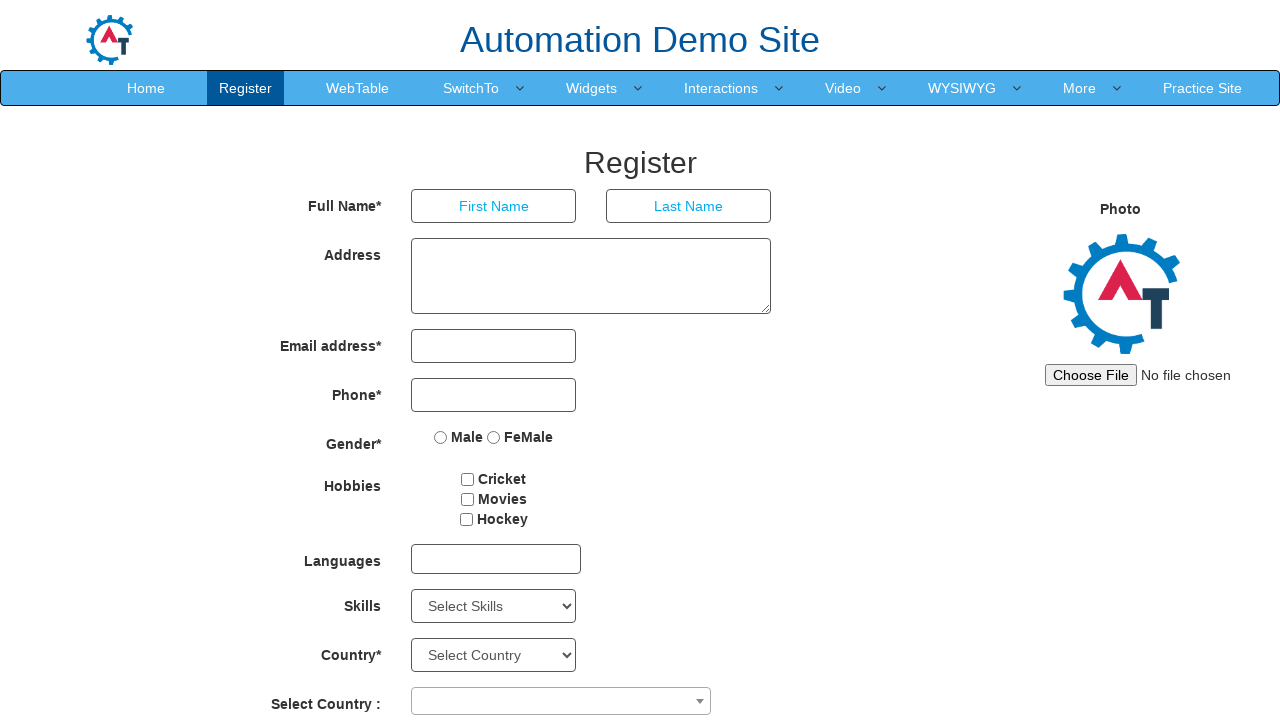

Set viewport size to 1024x768
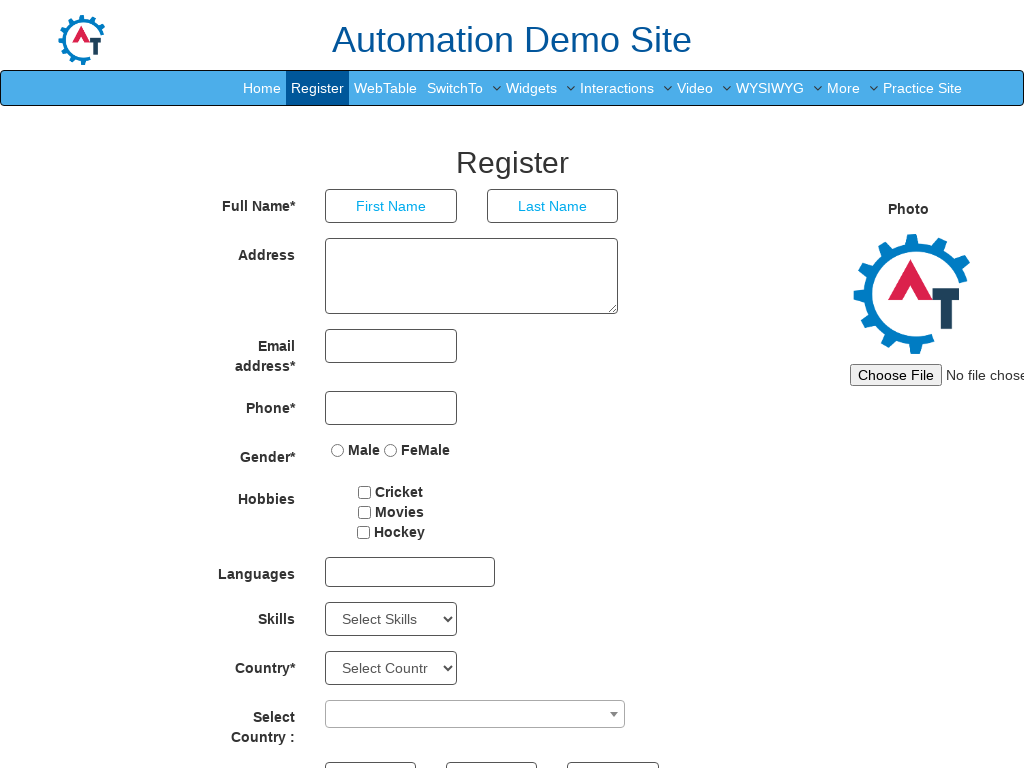

Waited 3 seconds for initial page load
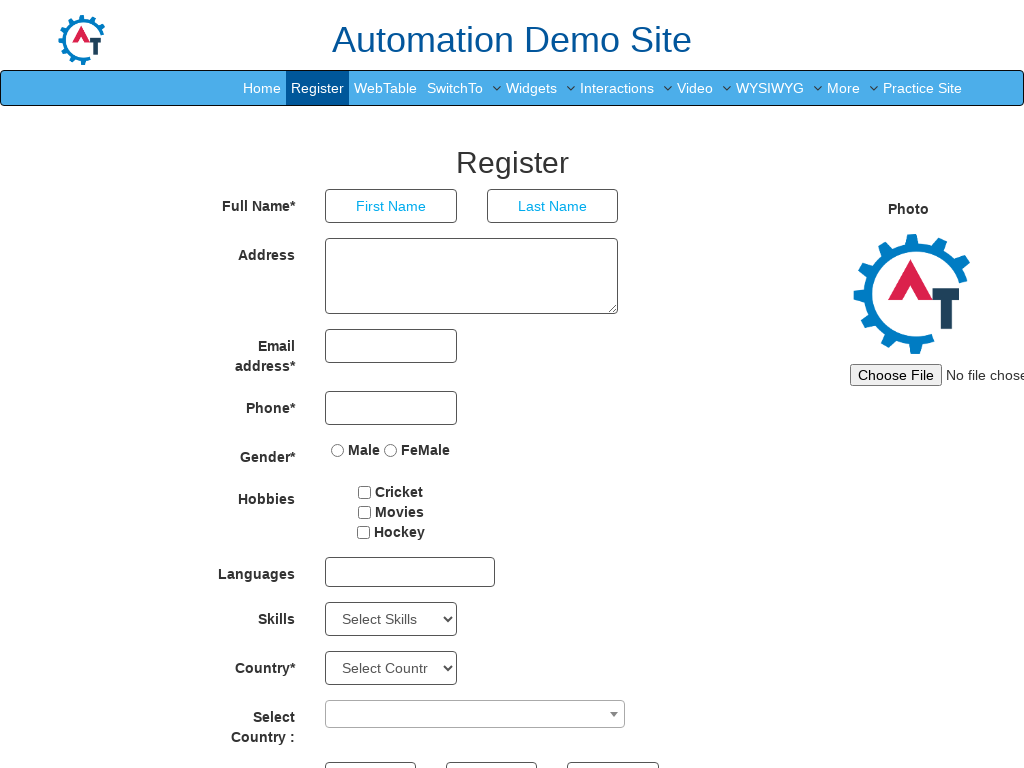

Clicked main navigation menu item (8th item) at (770, 88) on #header > nav > div > div.navbar-collapse.collapse.navbar-right > ul > li:nth-ch
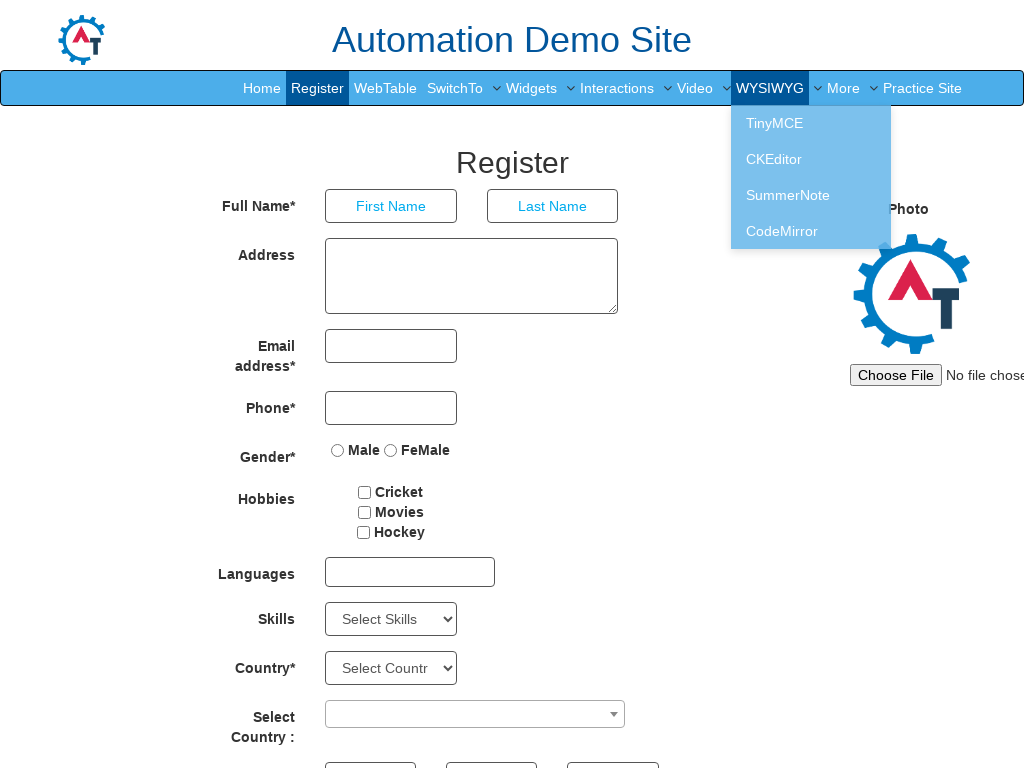

Clicked CKEditor submenu item at (811, 159) on #header > nav > div > div.navbar-collapse.collapse.navbar-right > ul > li.dropdo
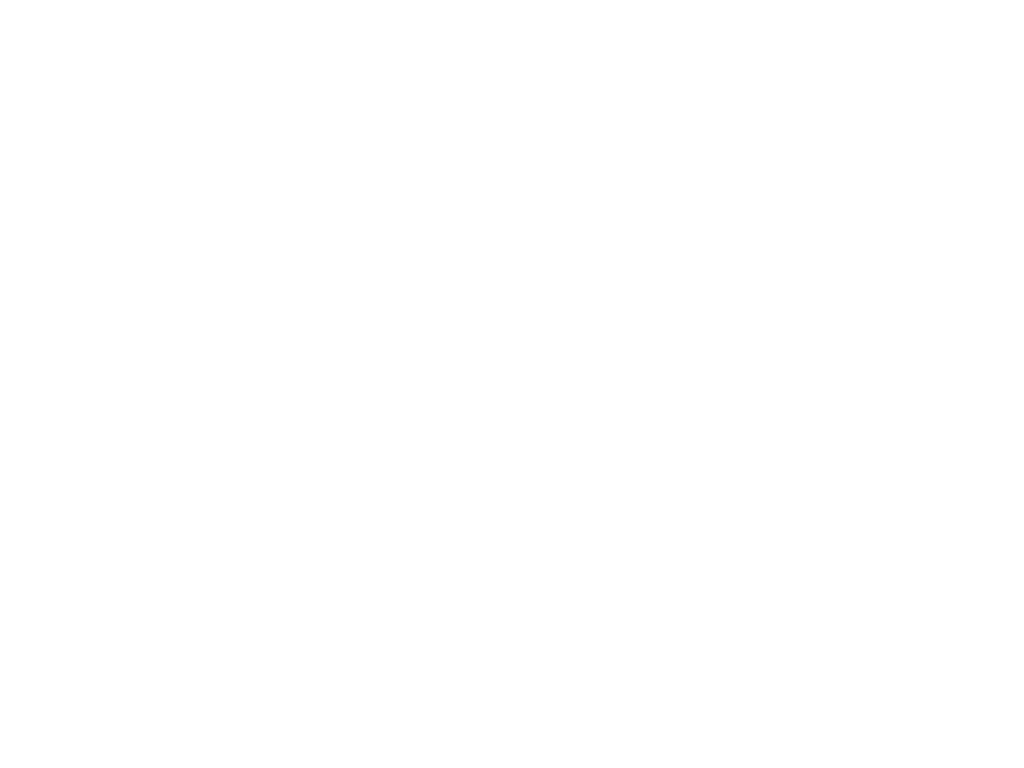

Waited 2 seconds for CKEditor page to load
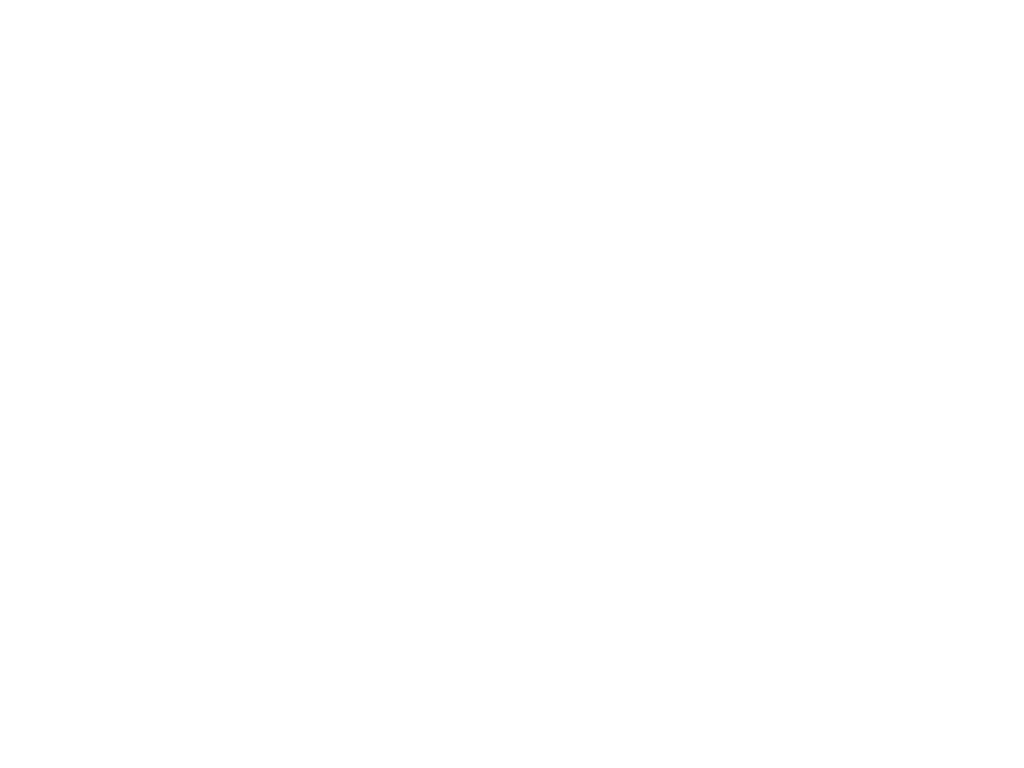

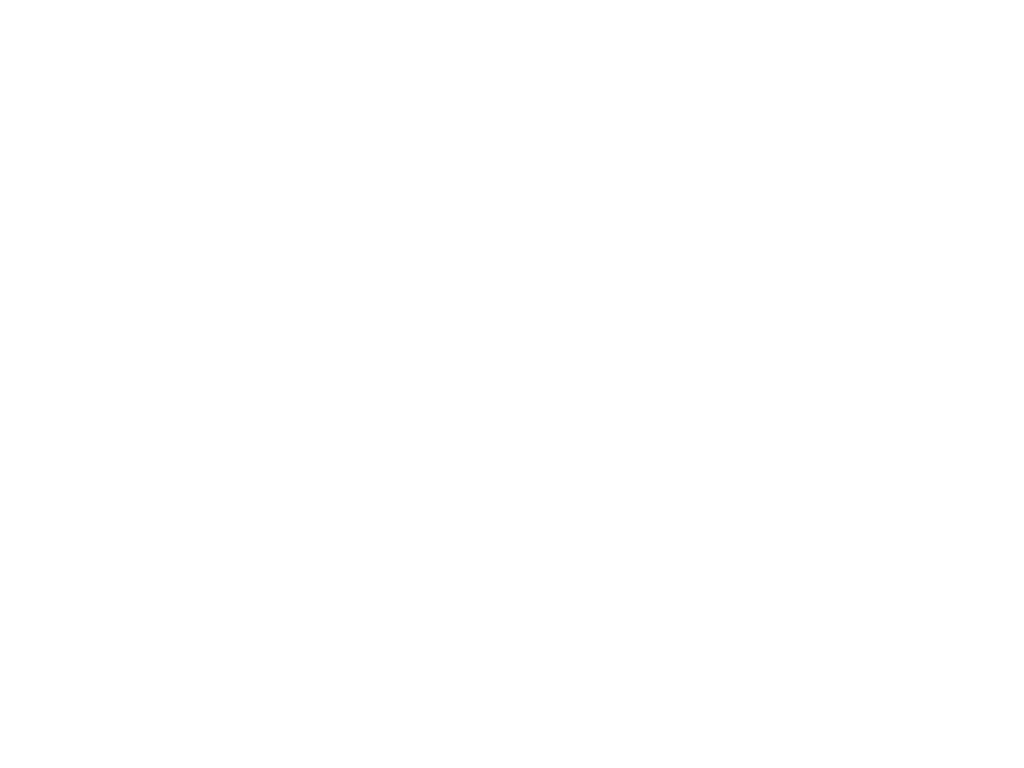